Navigates to ActiveCampaign website and verifies the page title contains "ActiveCampaign"

Starting URL: https://www.activecampaign.com/

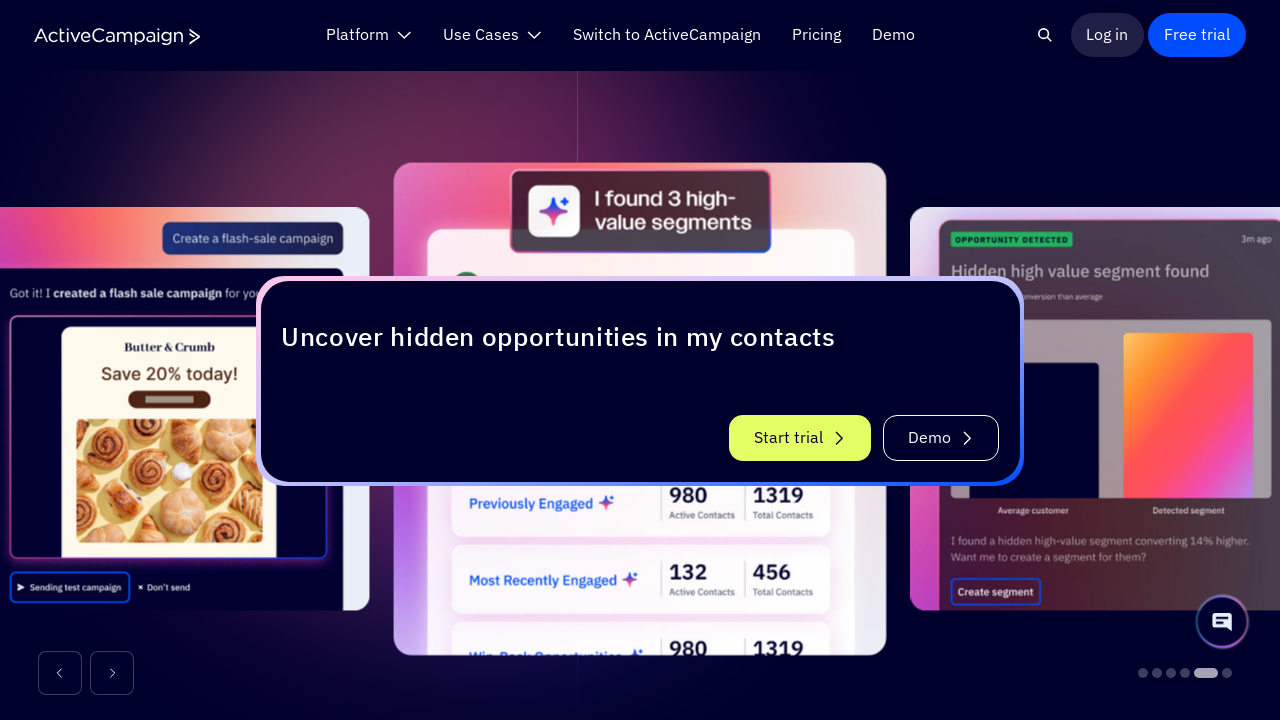

Navigated to ActiveCampaign website
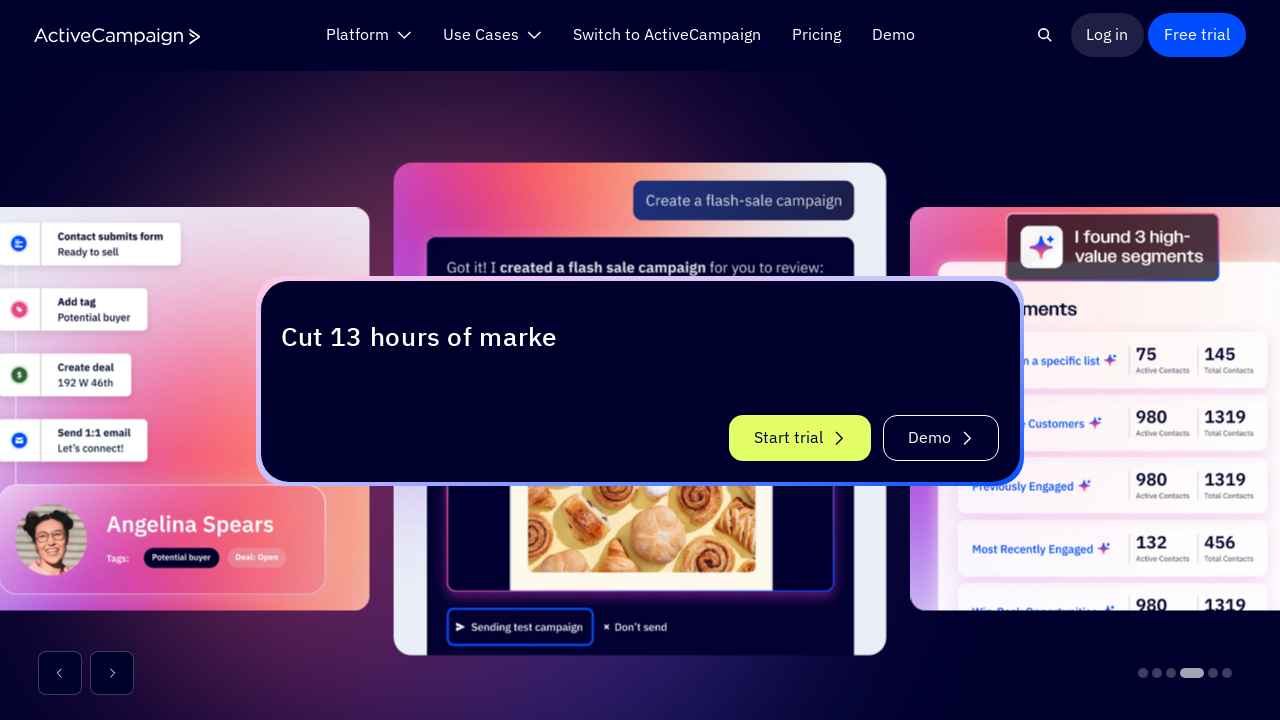

Verified page title contains 'ActiveCampaign'
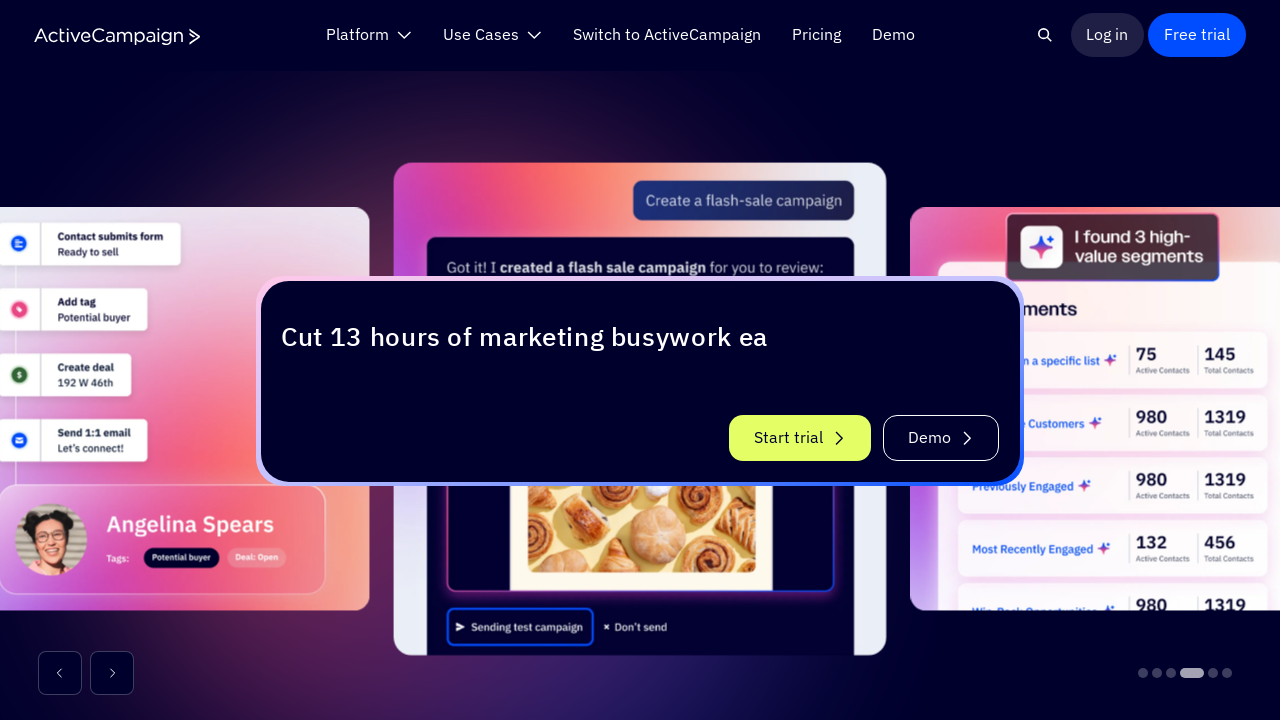

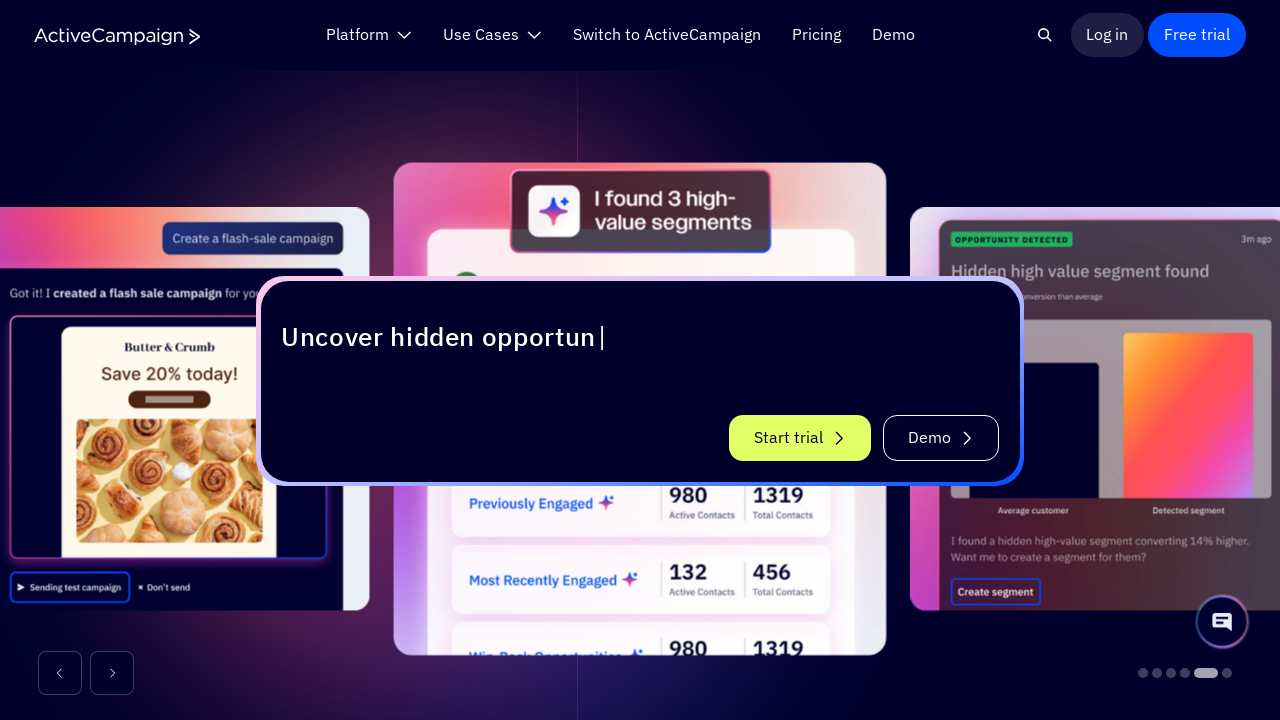